Tests AJAX functionality by clicking a button and waiting for dynamically loaded content to appear

Starting URL: http://uitestingplayground.com/ajax

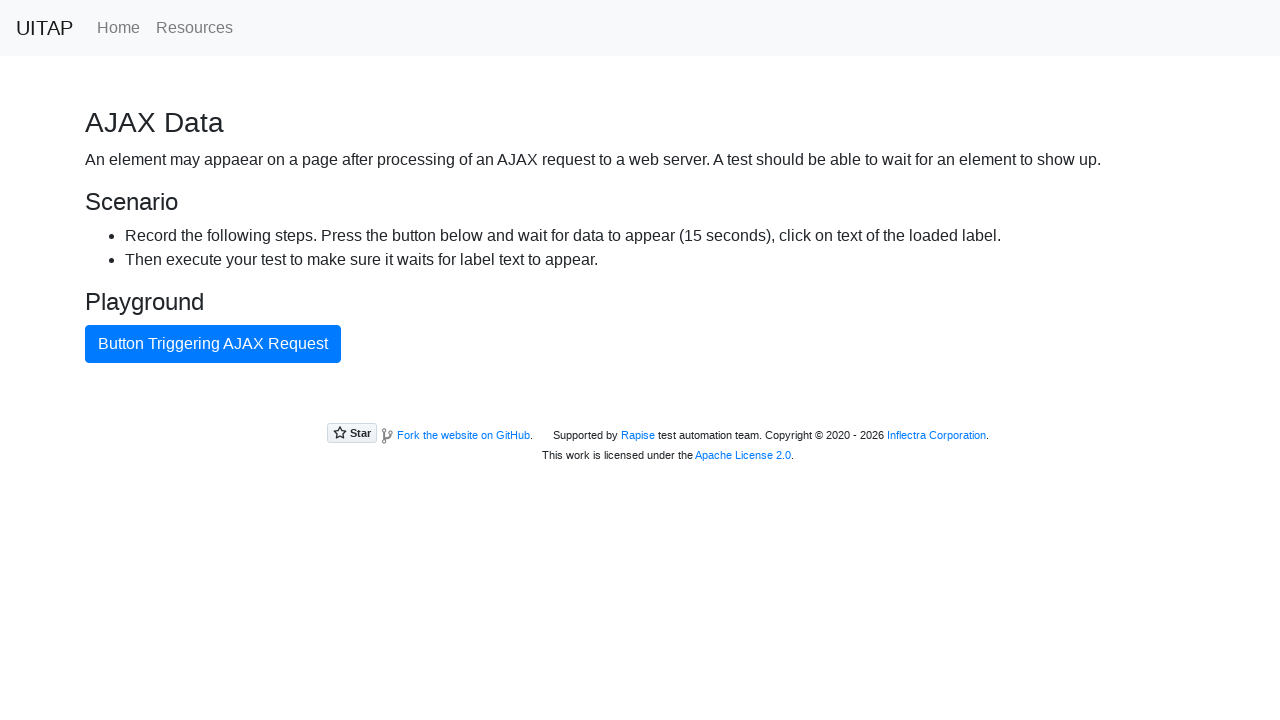

Clicked AJAX button to trigger dynamic content loading at (213, 344) on #ajaxButton
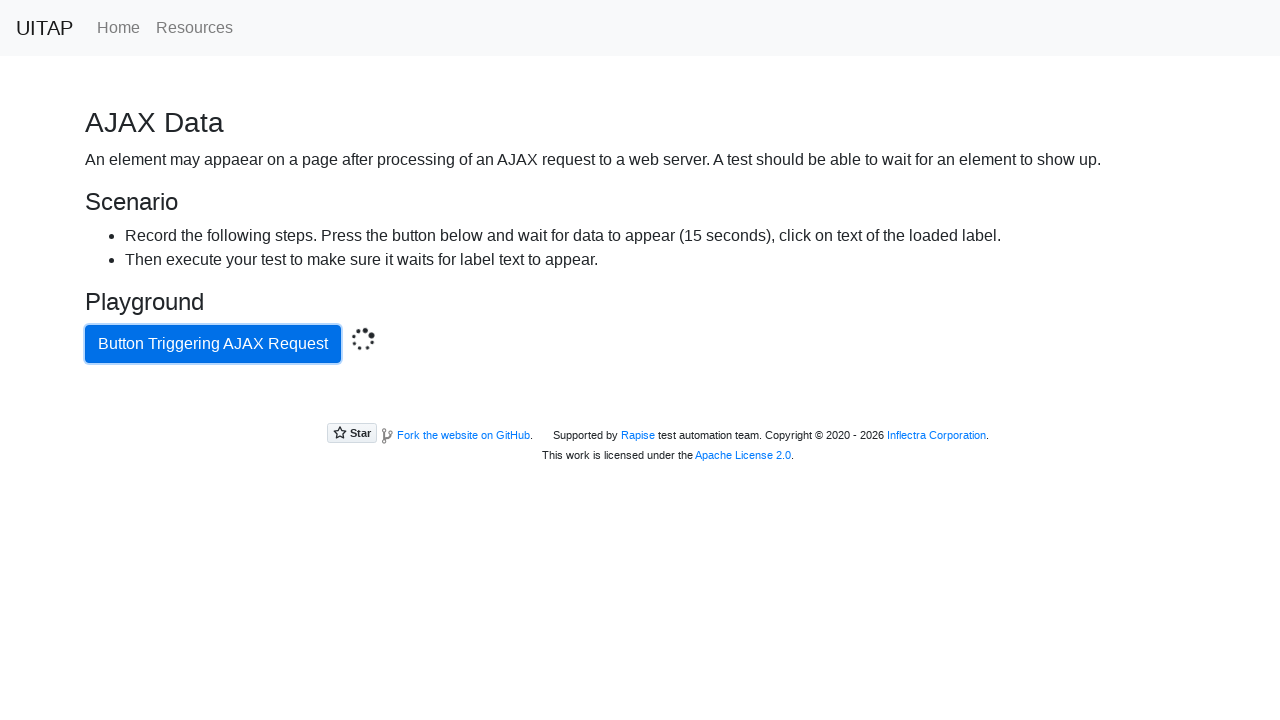

Success message appeared after AJAX request completed
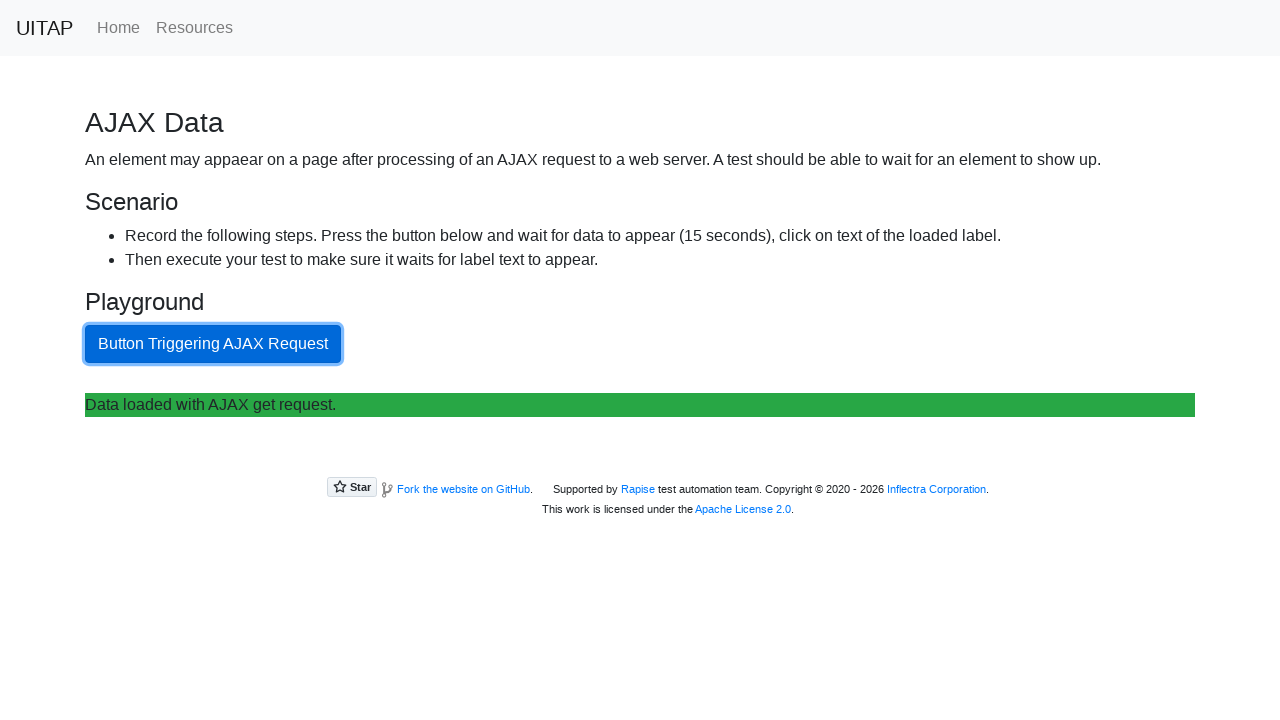

Verified success message contains expected text: 'Data loaded with AJAX get request.'
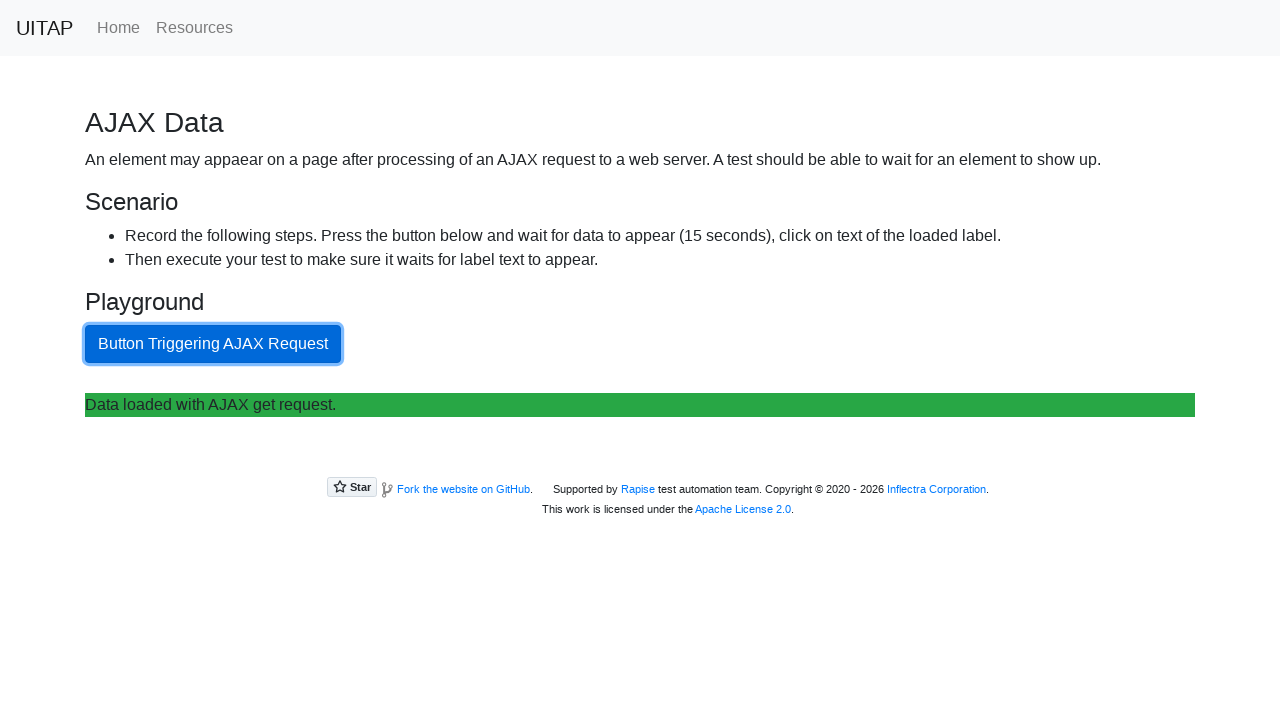

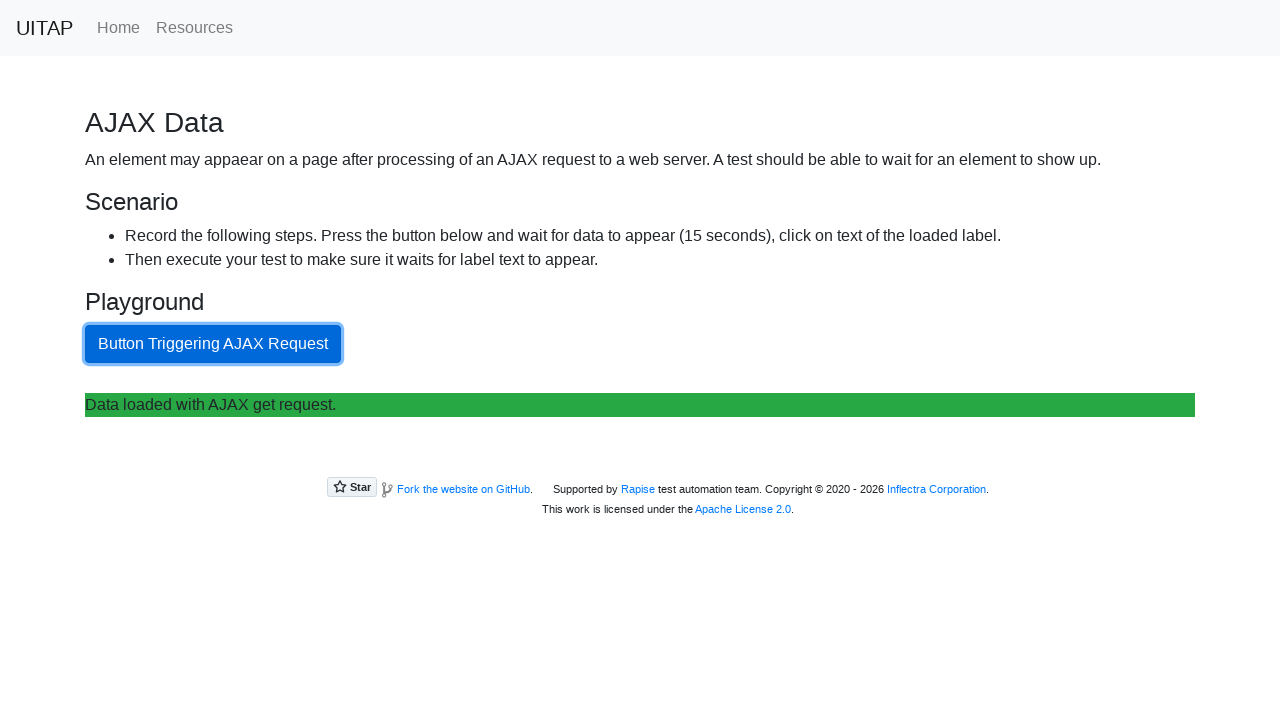